Navigates to the locators page and verifies that both buttons are enabled and clickable

Starting URL: https://acctabootcamp.github.io/site/examples/locators

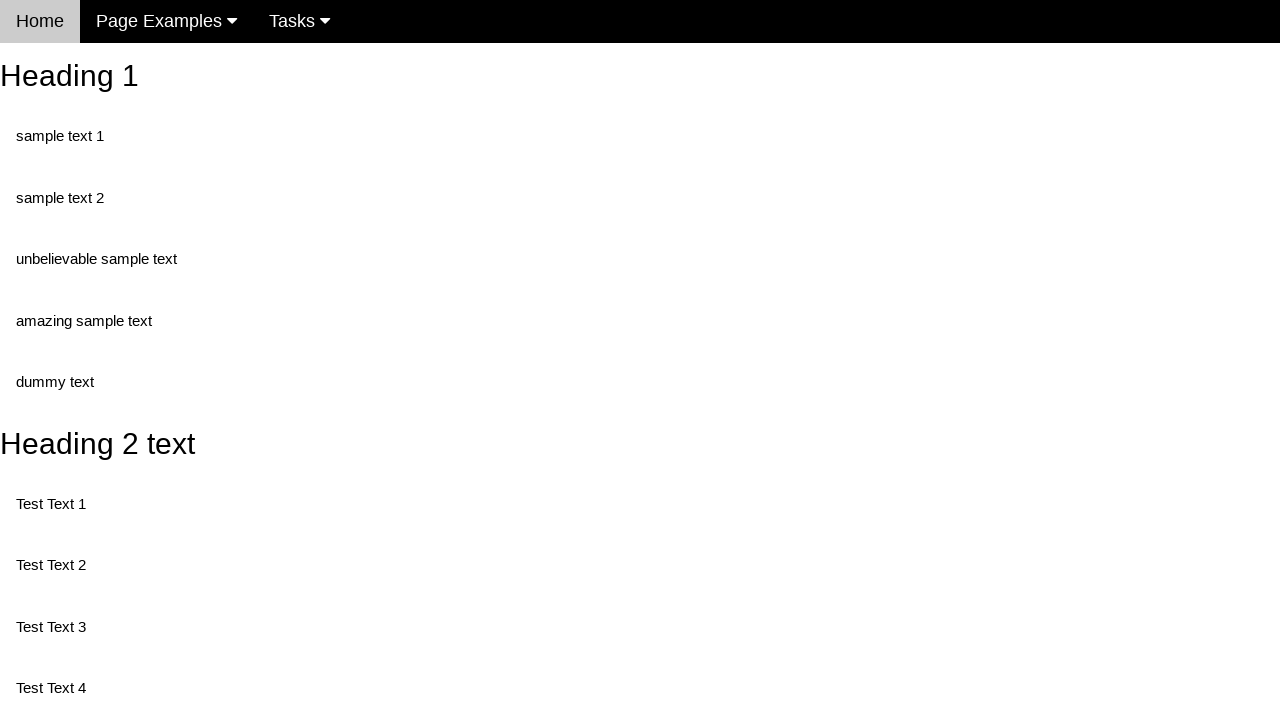

Navigated to the locators page
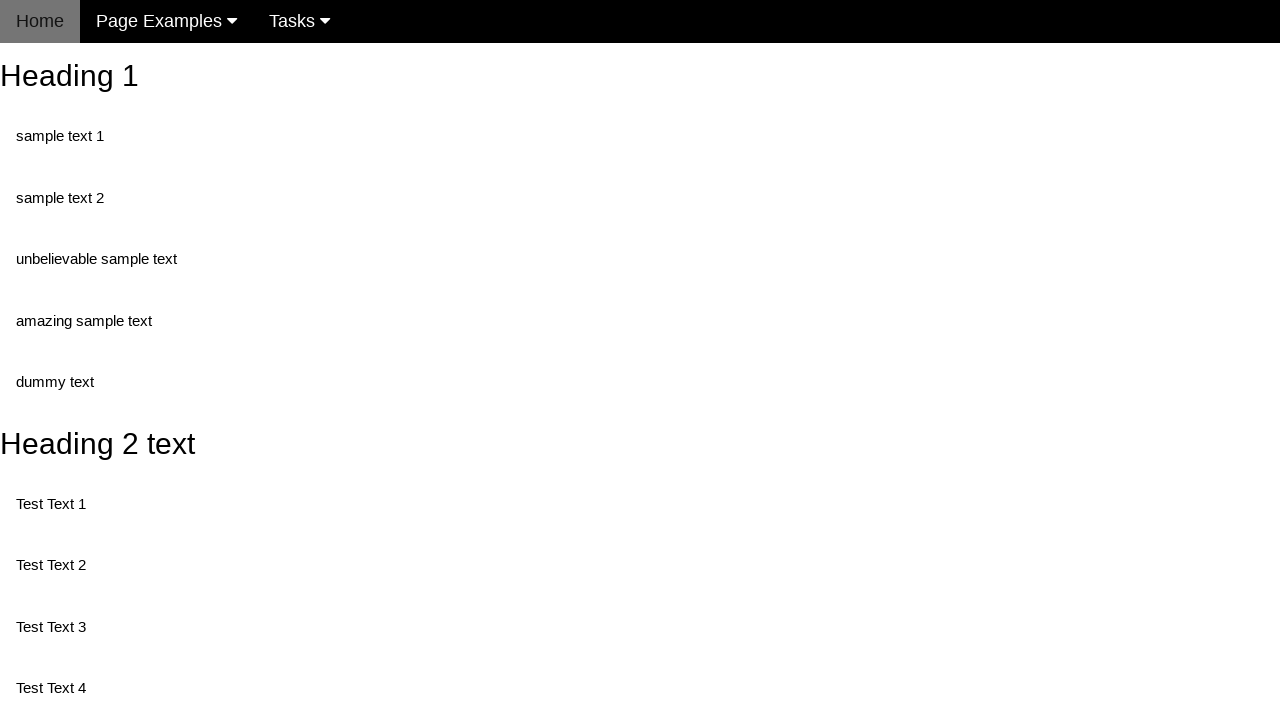

Verified randomButton1 is enabled
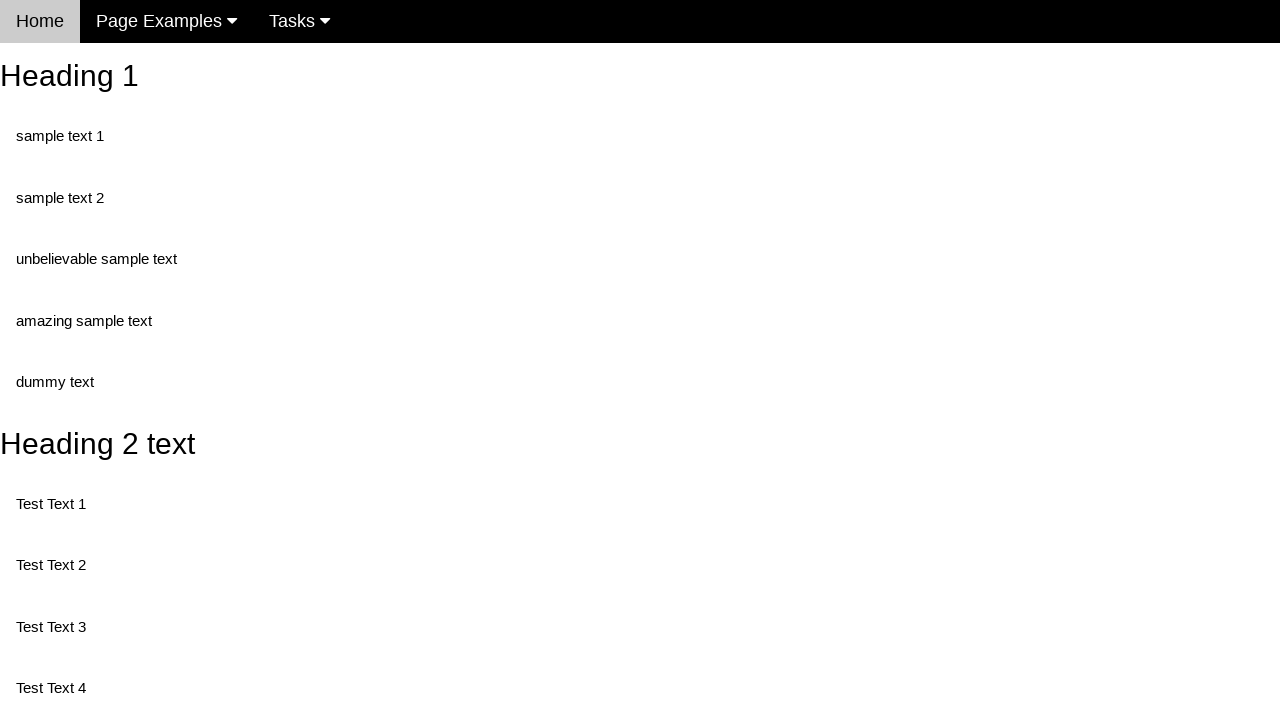

Verified randomButton2 is enabled
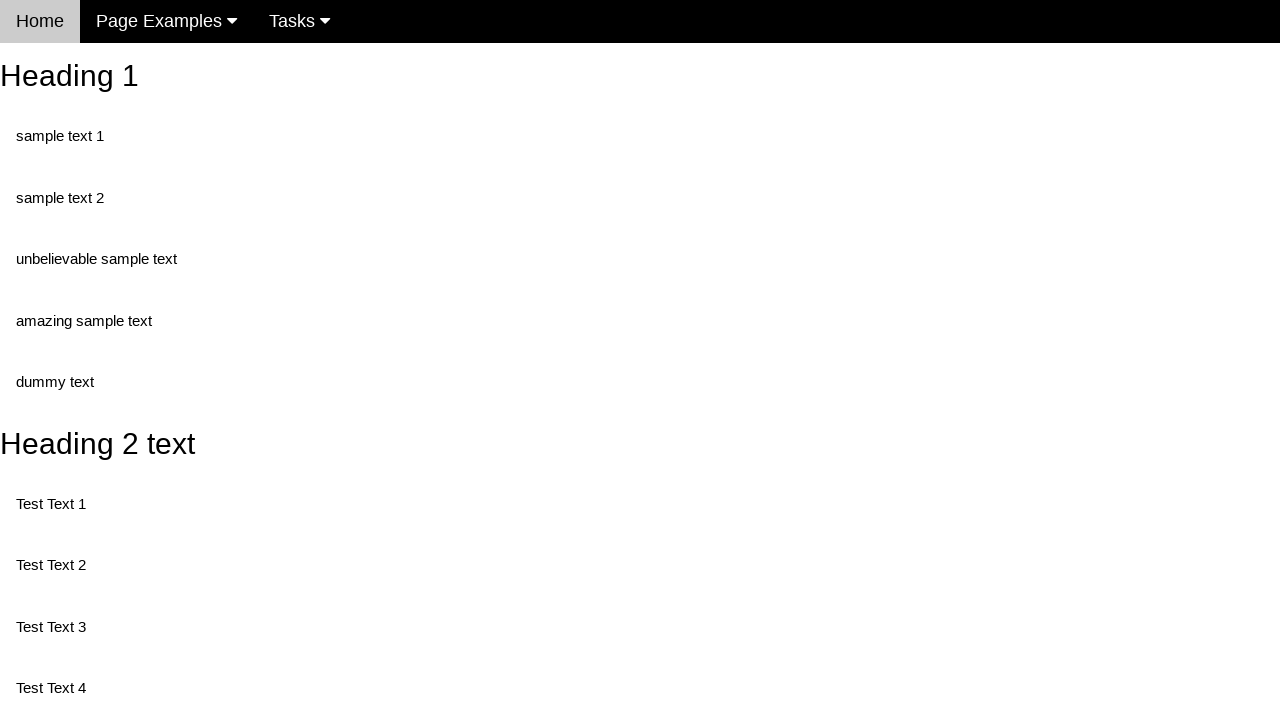

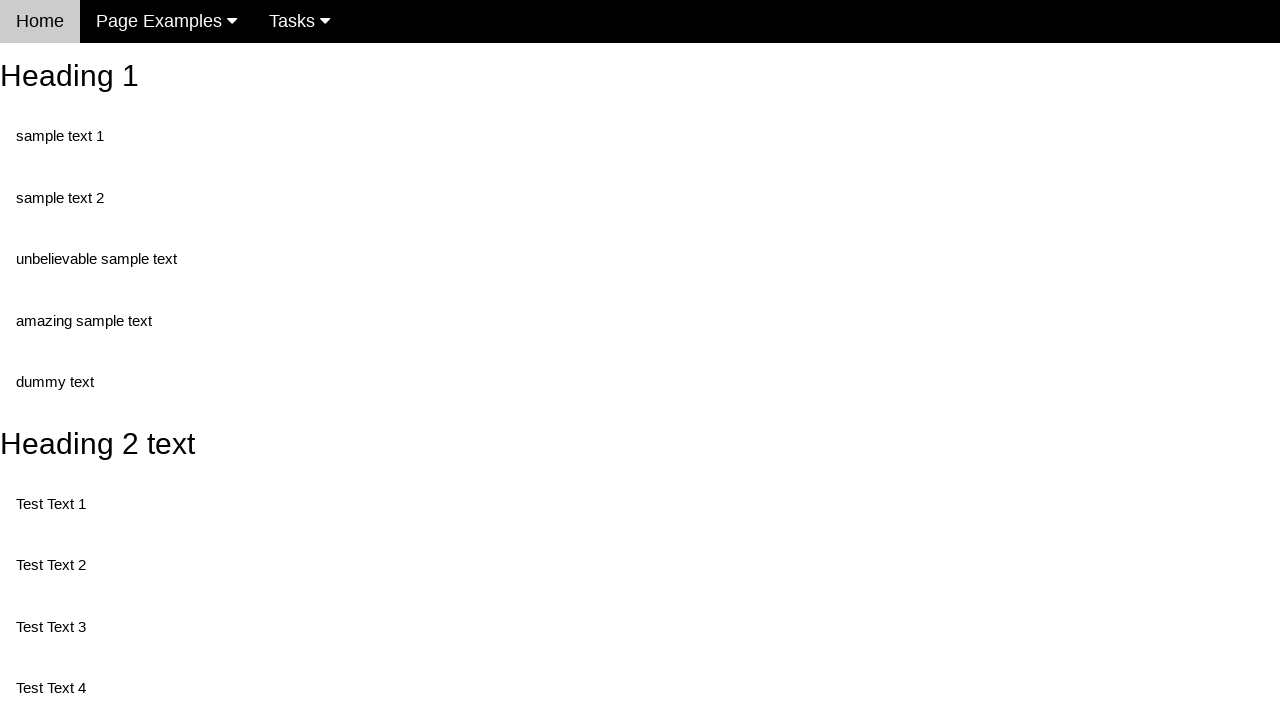